Tests basic navigation by loading the GitLab homepage and reloading the page

Starting URL: https://gitlab.com

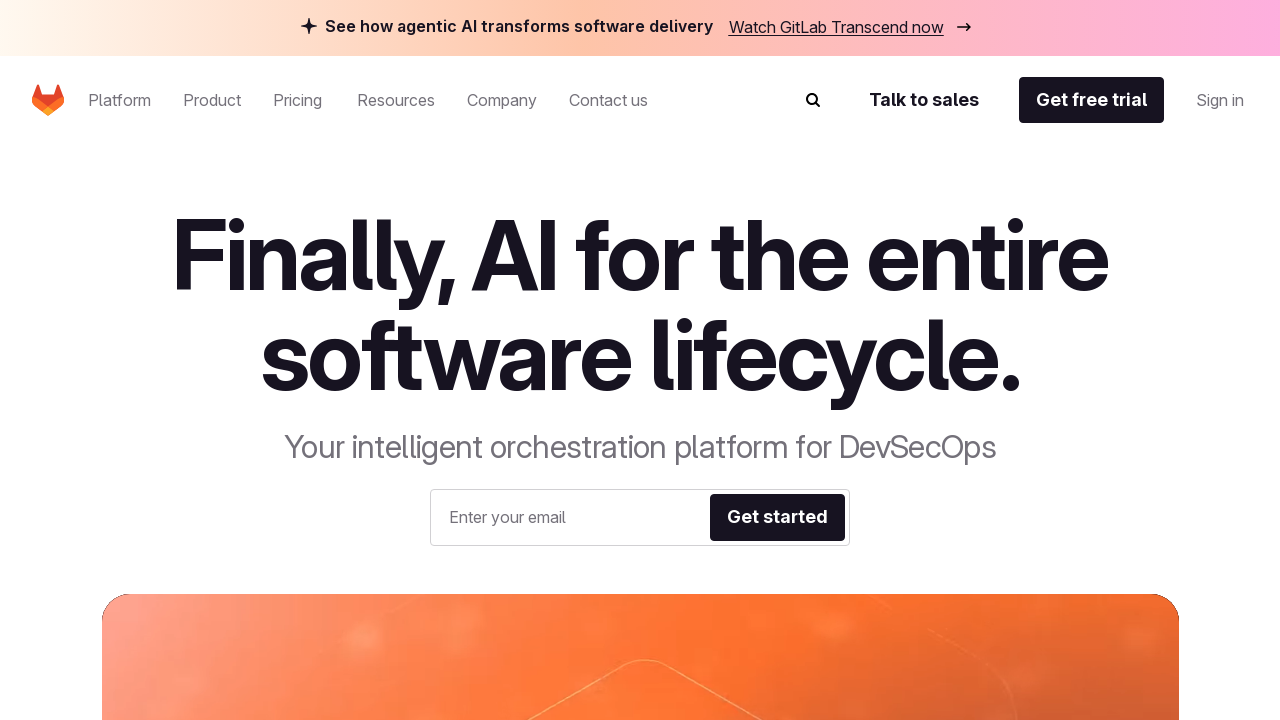

Navigated to GitLab homepage
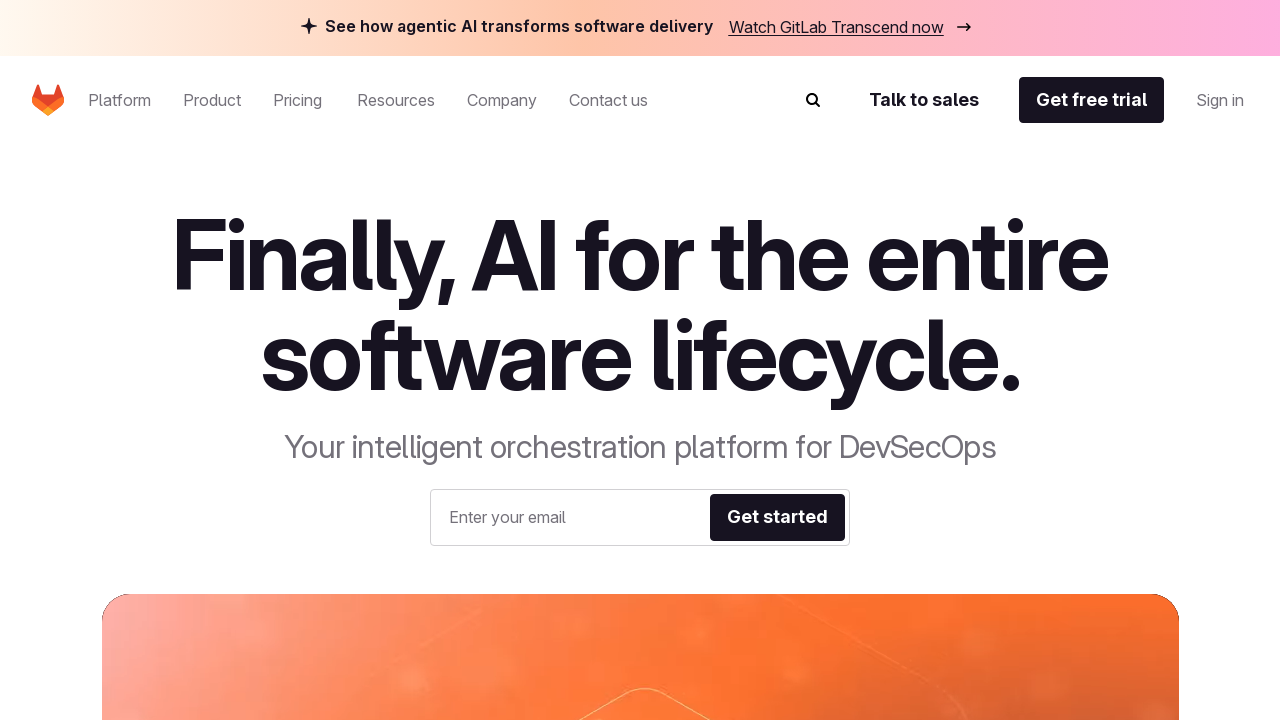

Reloaded the GitLab homepage
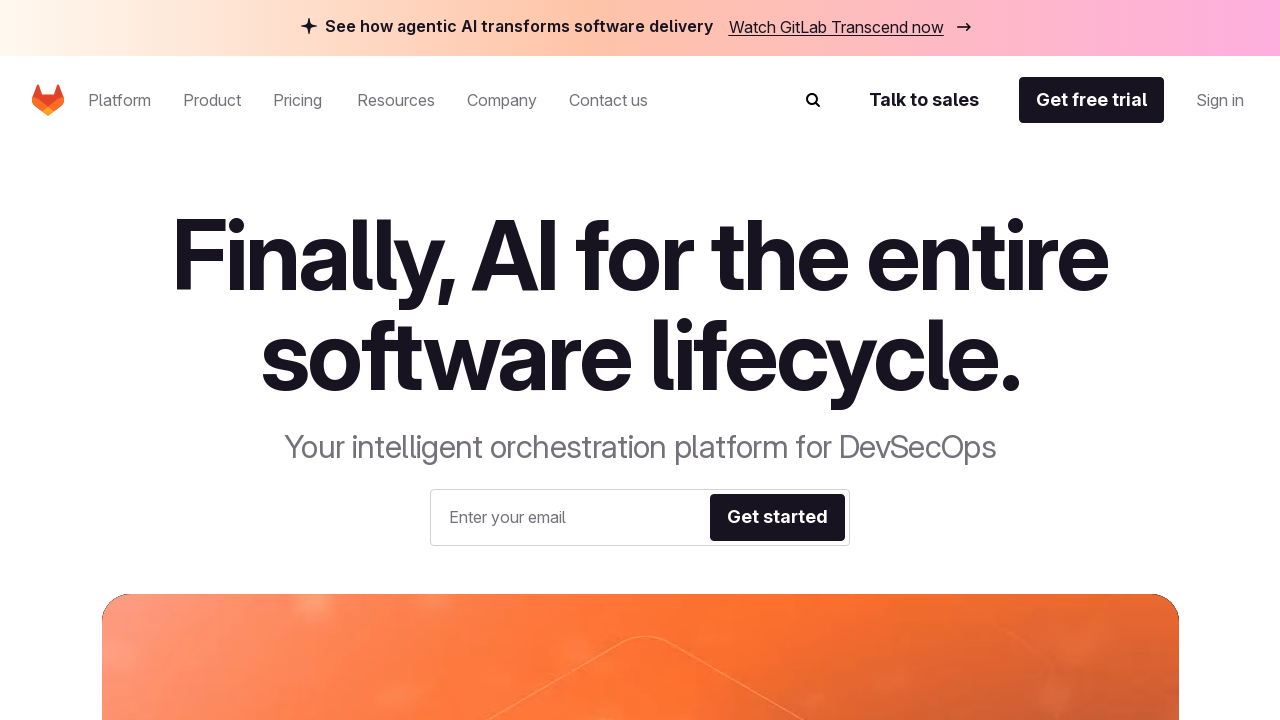

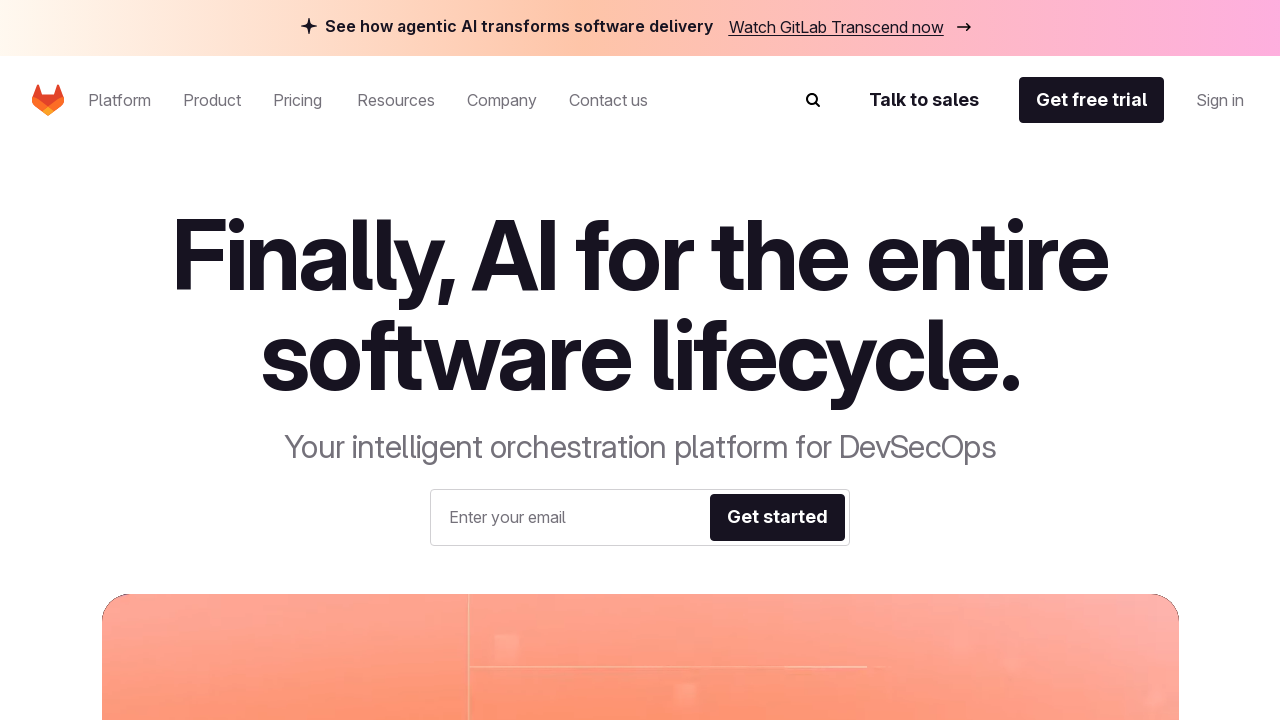